Navigates to GeeksforGeeks website and retrieves the page title to verify the page loaded correctly

Starting URL: https://www.geeksforgeeks.org/

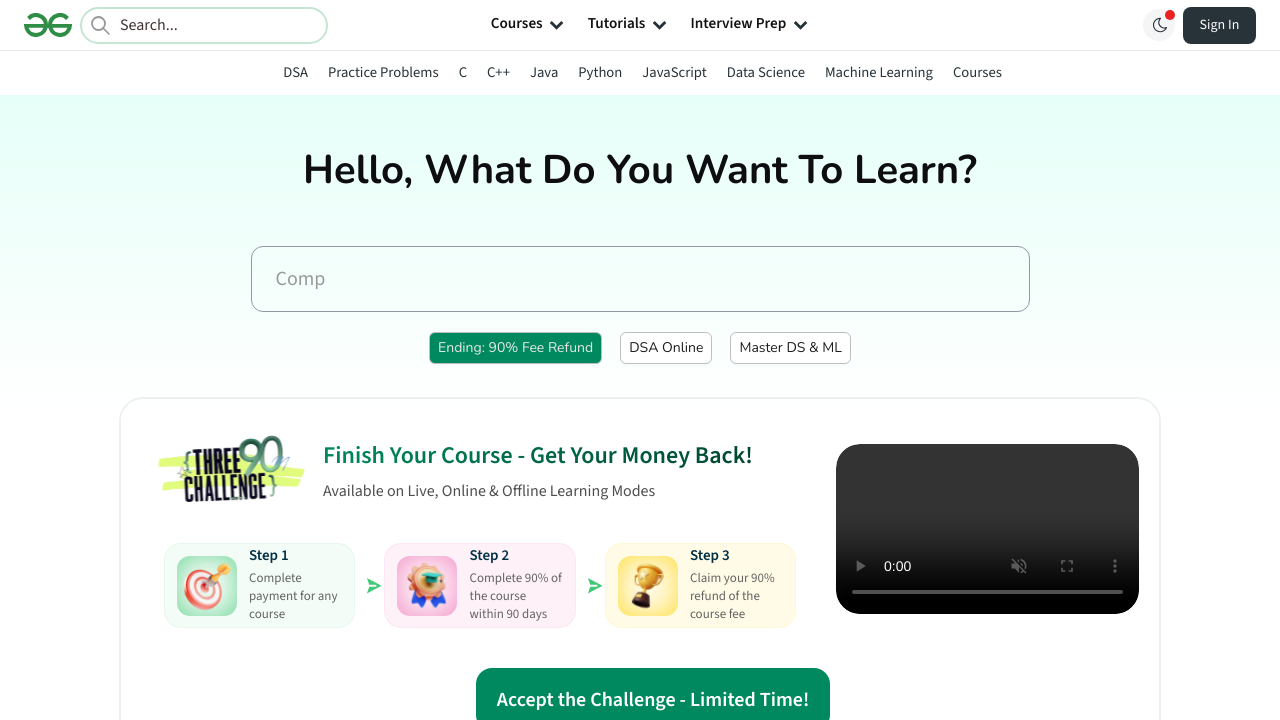

Navigated to GeeksforGeeks website
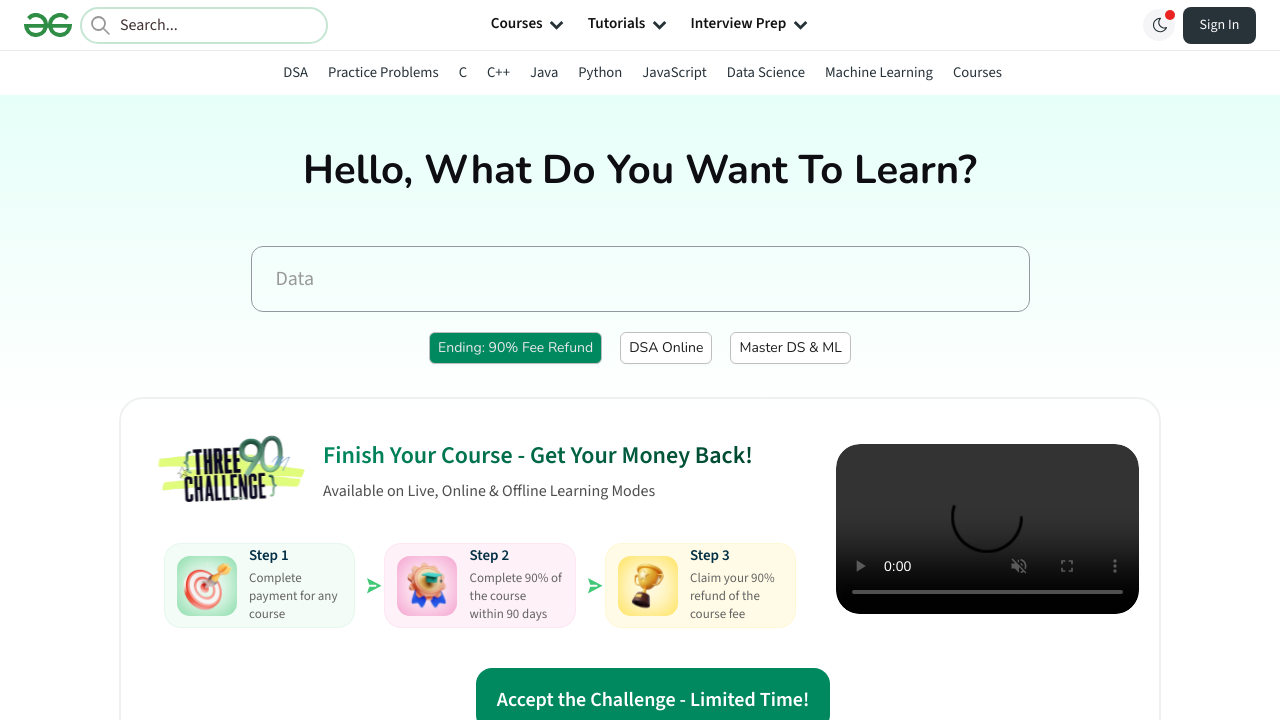

Page DOM content loaded
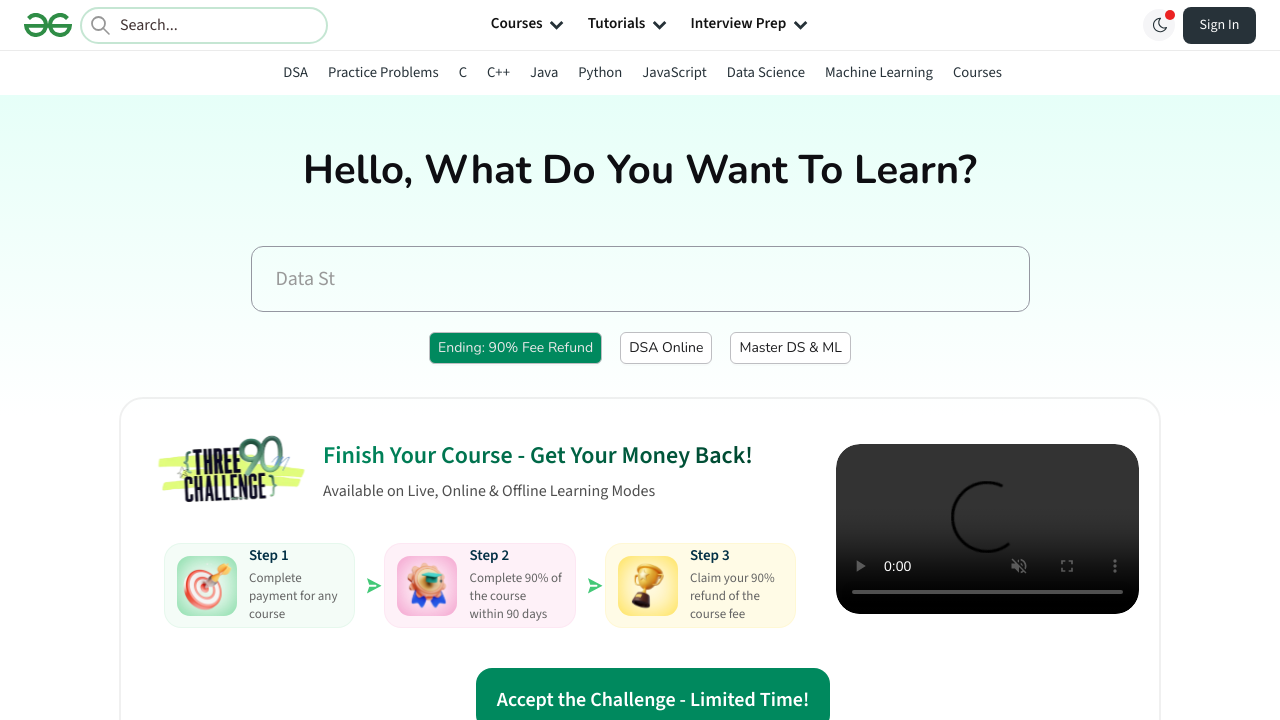

Retrieved page title: GeeksforGeeks | Your All-in-One Learning Portal
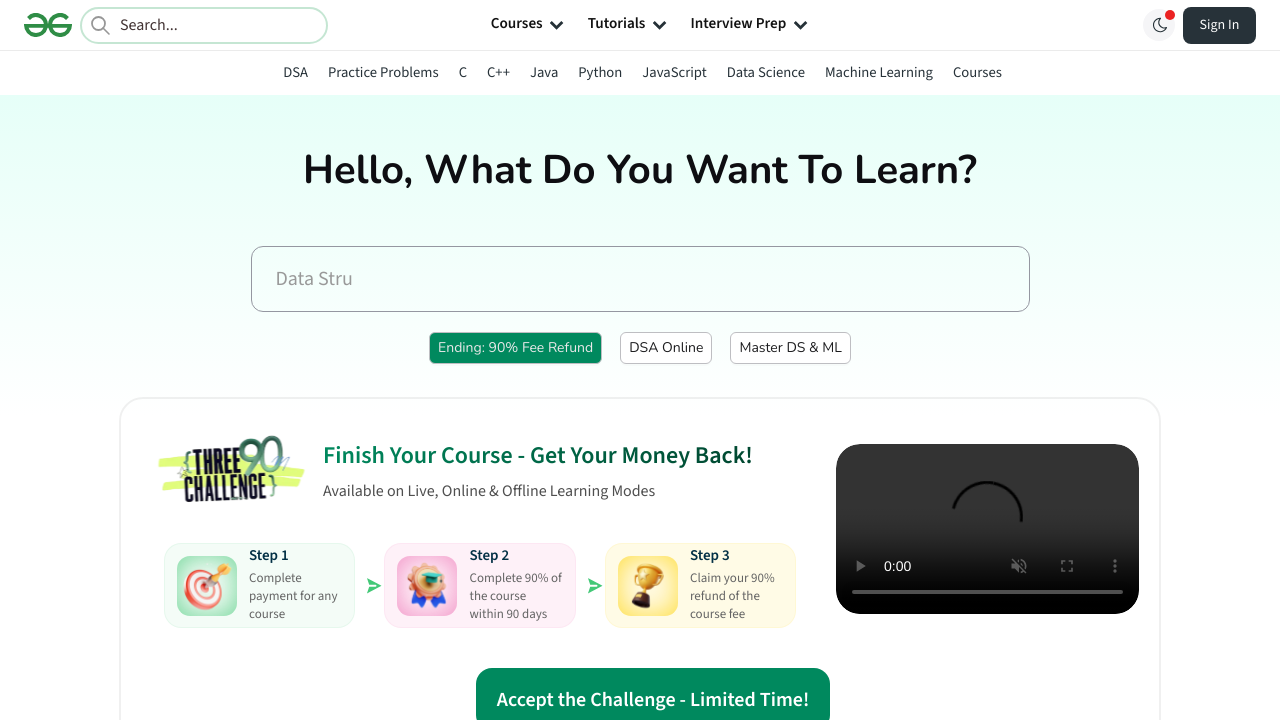

Printed page title to console
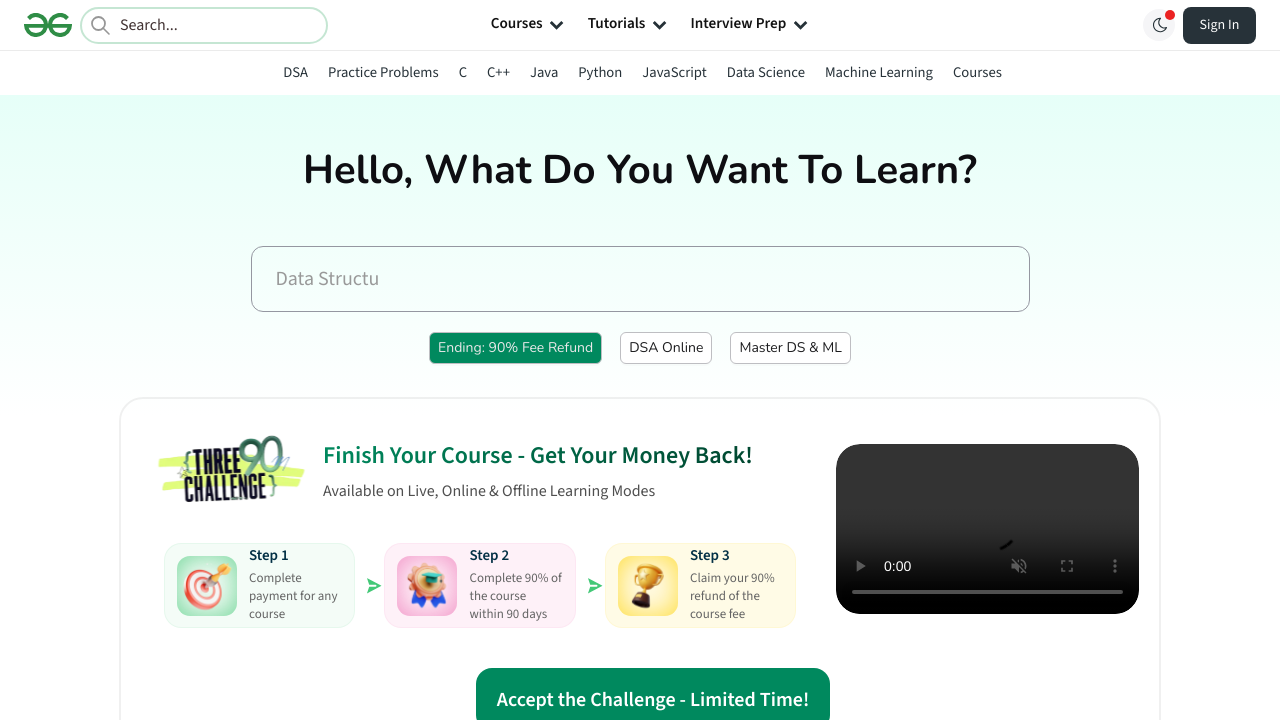

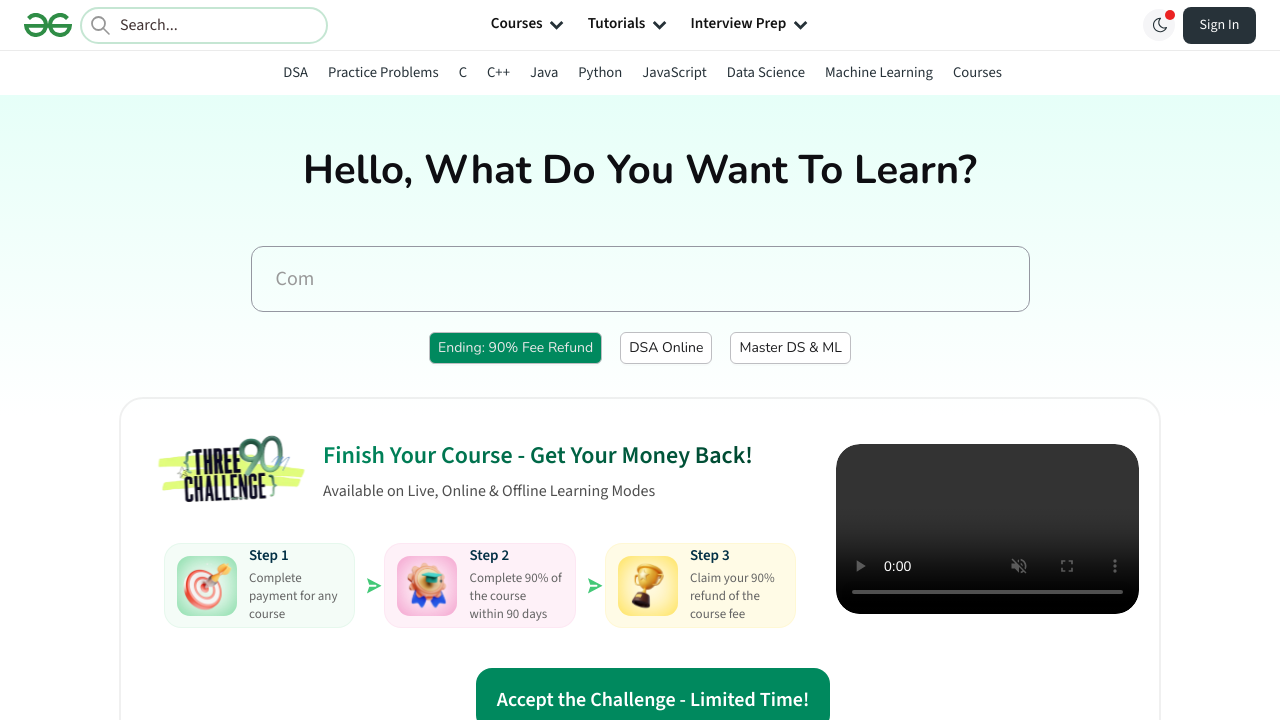